Tests various wait conditions on a demo page by clicking buttons and waiting for elements to appear, become clickable, disappear, or change text

Starting URL: https://www.leafground.com/waits.xhtml

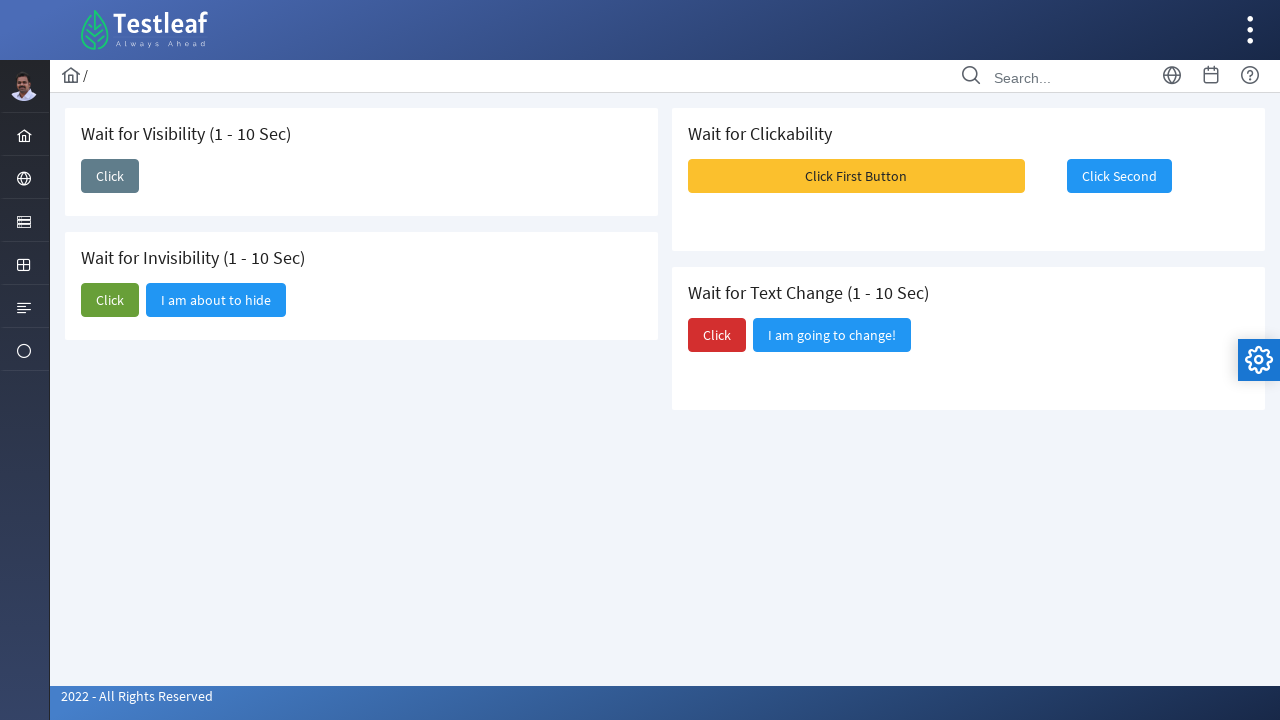

Clicked first 'Click' button to trigger visibility wait at (110, 176) on xpath=(//span[text()='Click'])[1]
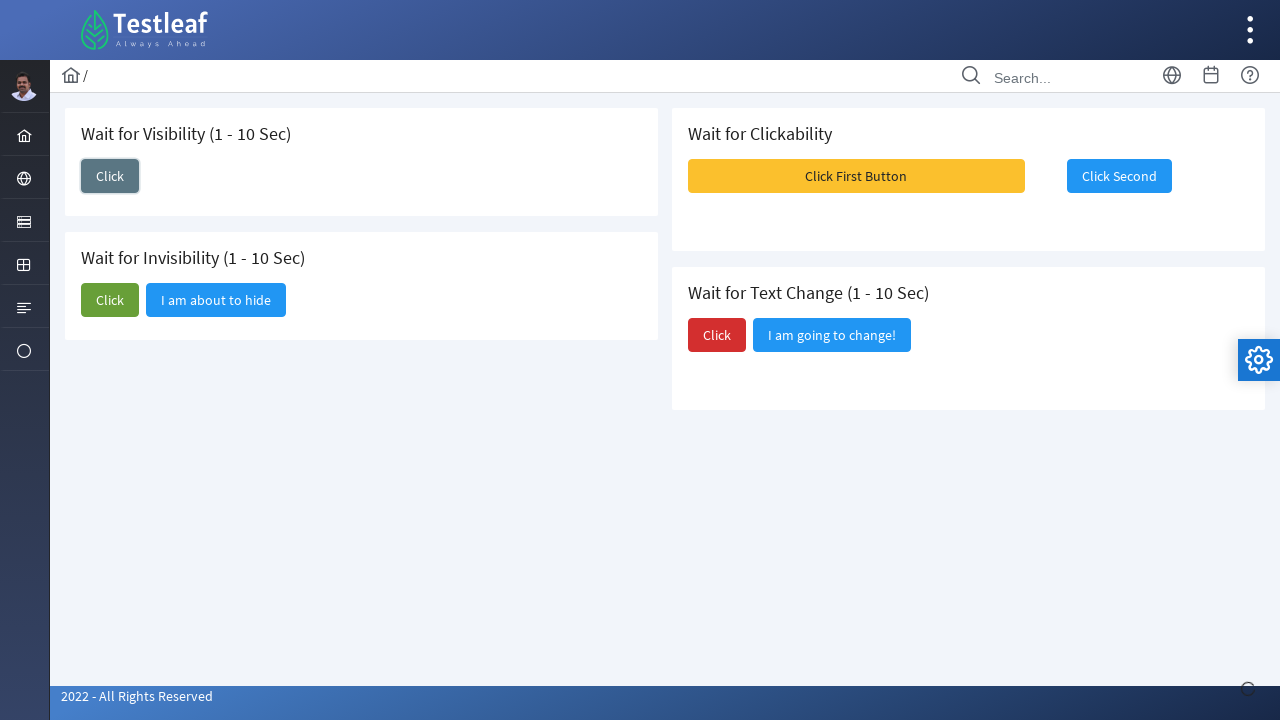

Waited for 'I am here' text to become visible
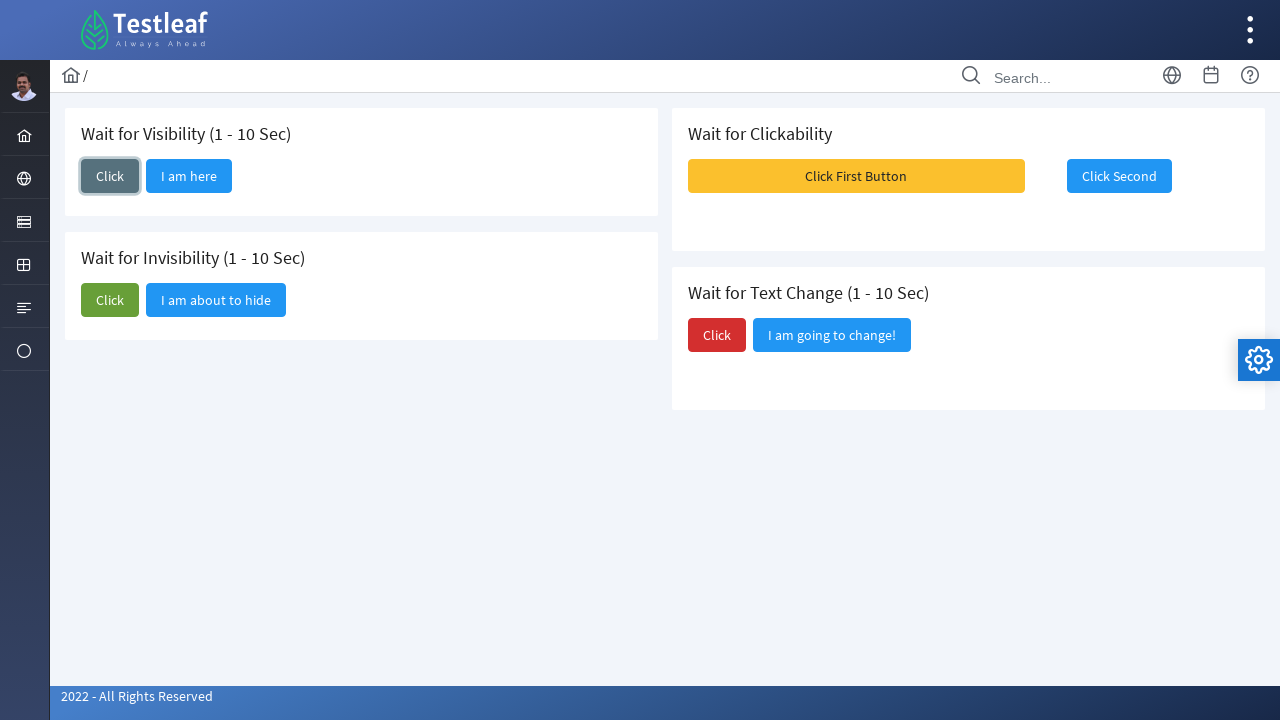

Clicked 'Click First Button' to enable clickability wait at (856, 176) on xpath=//span[text()='Click First Button']
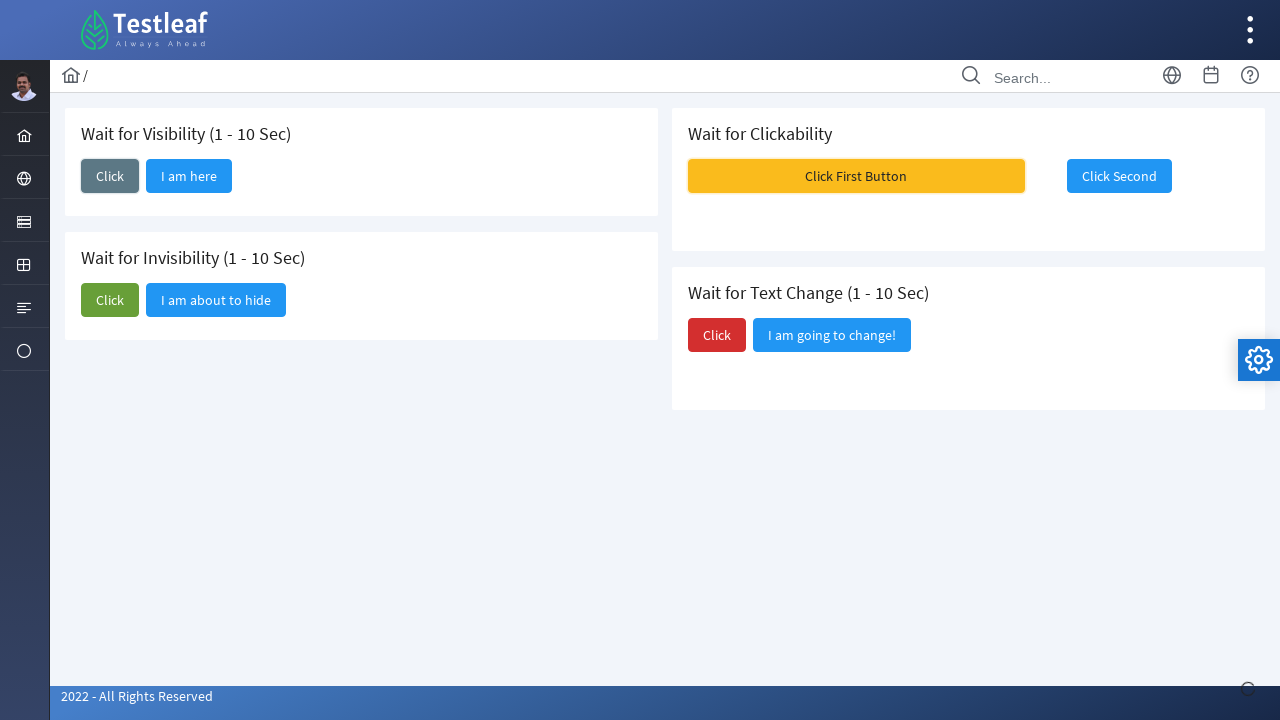

Waited for 'Click Second' button to become visible and clickable
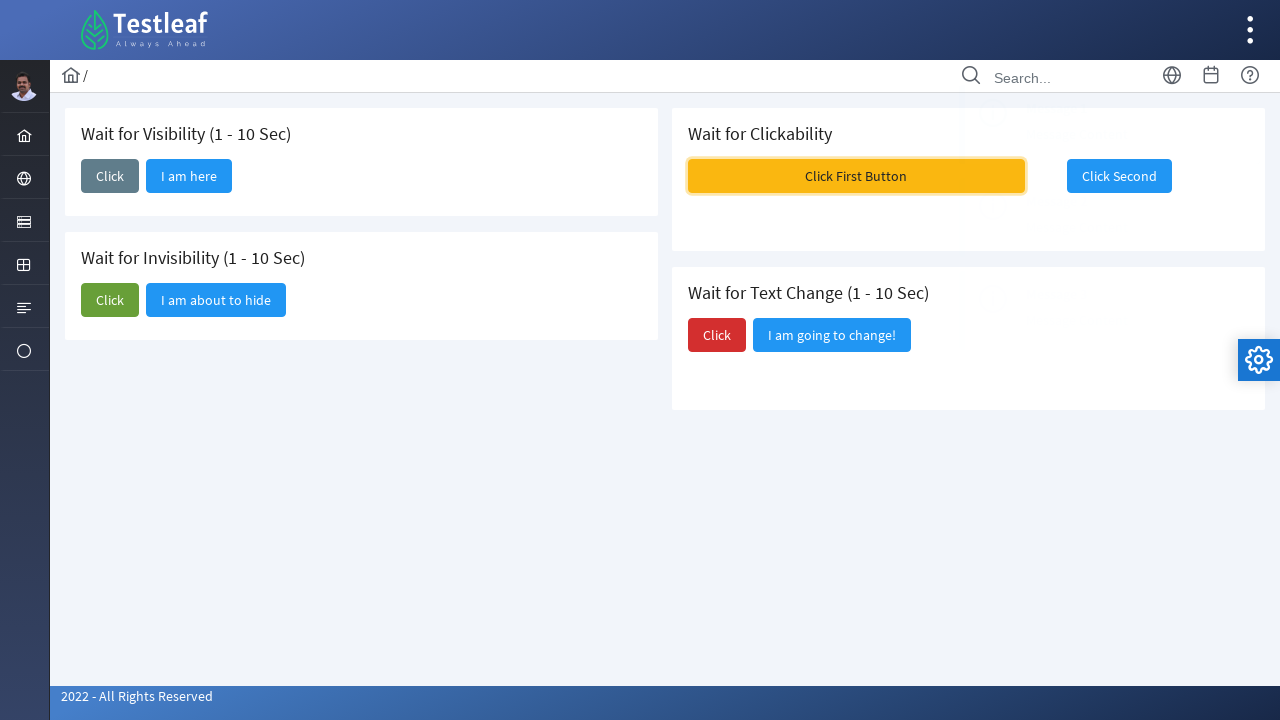

Clicked second 'Click' button to trigger invisibility wait at (110, 300) on xpath=(//span[text()='Click'])[2]
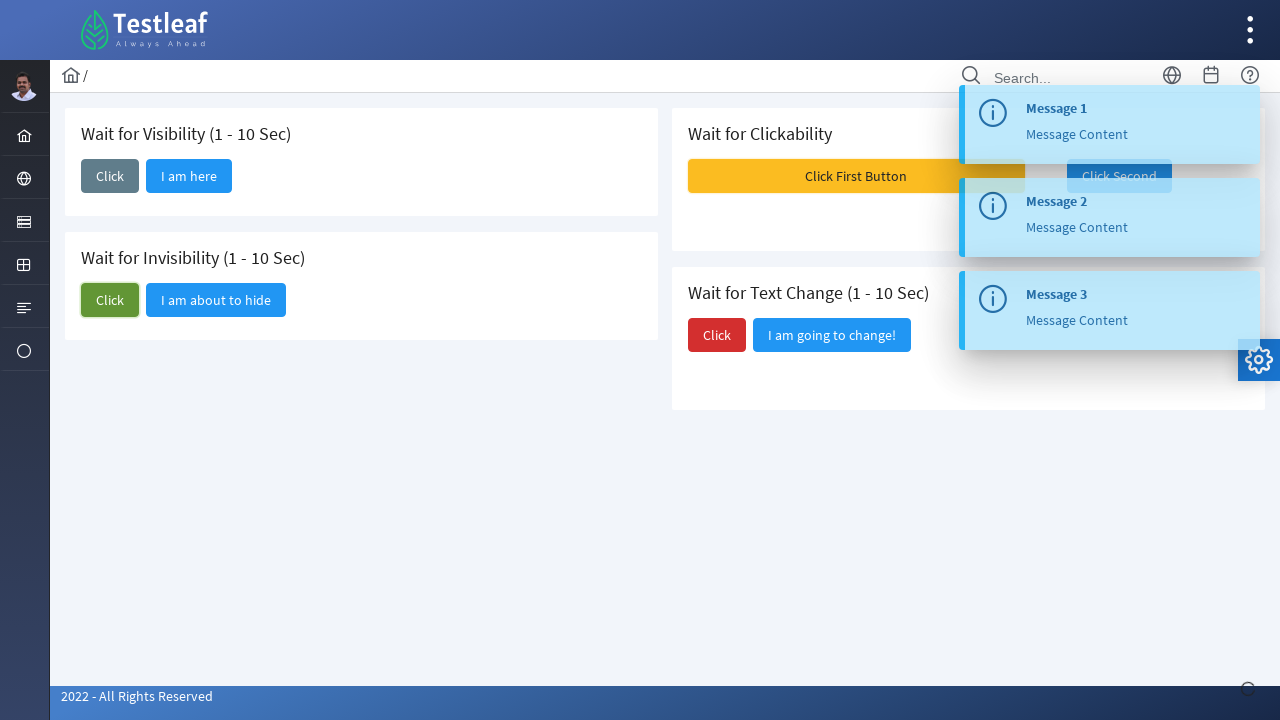

Waited for 'I am about to hide' element to disappear
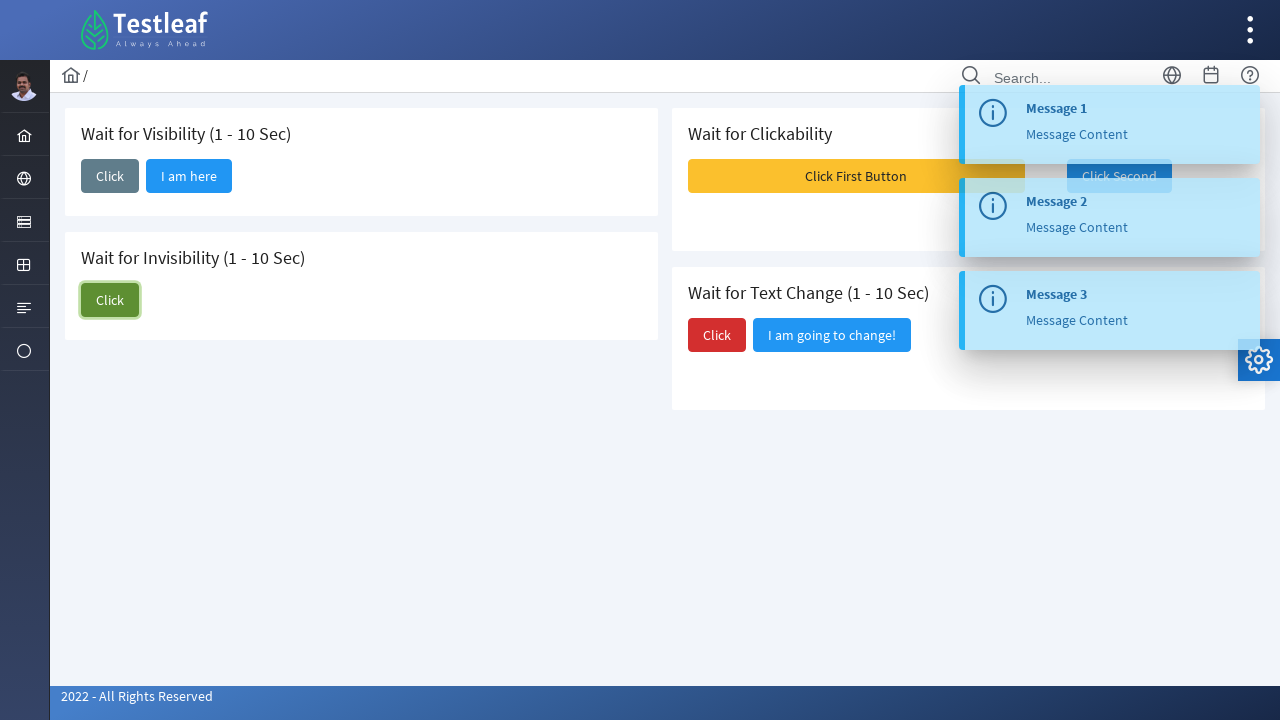

Clicked third 'Click' button to trigger text change wait at (717, 335) on xpath=(//span[text()='Click'])[3]
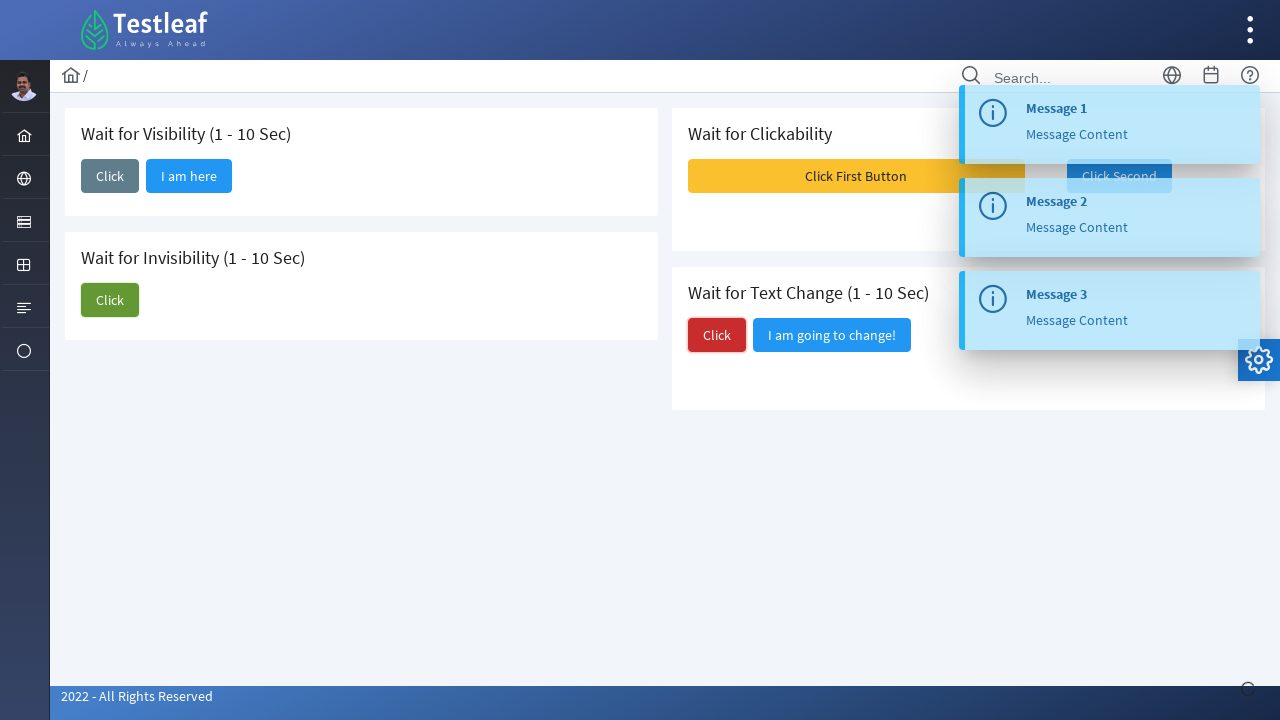

Waited for 'Did you notice?' text to appear after text change
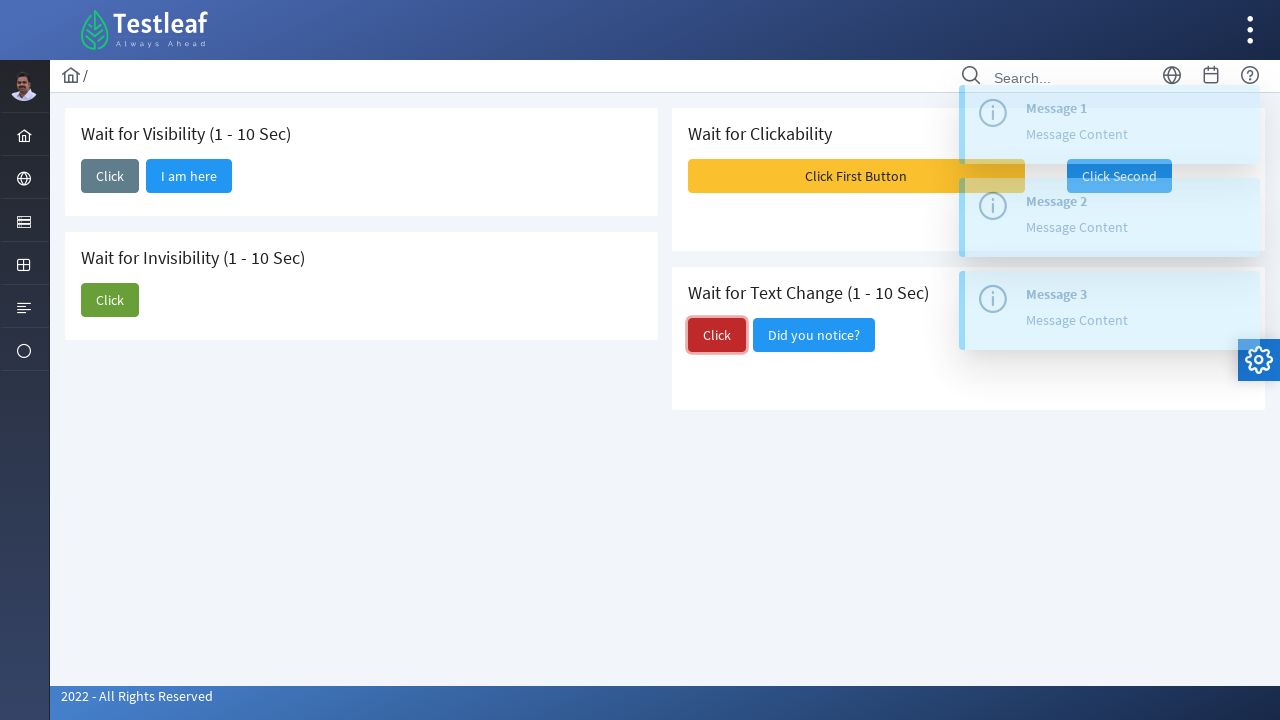

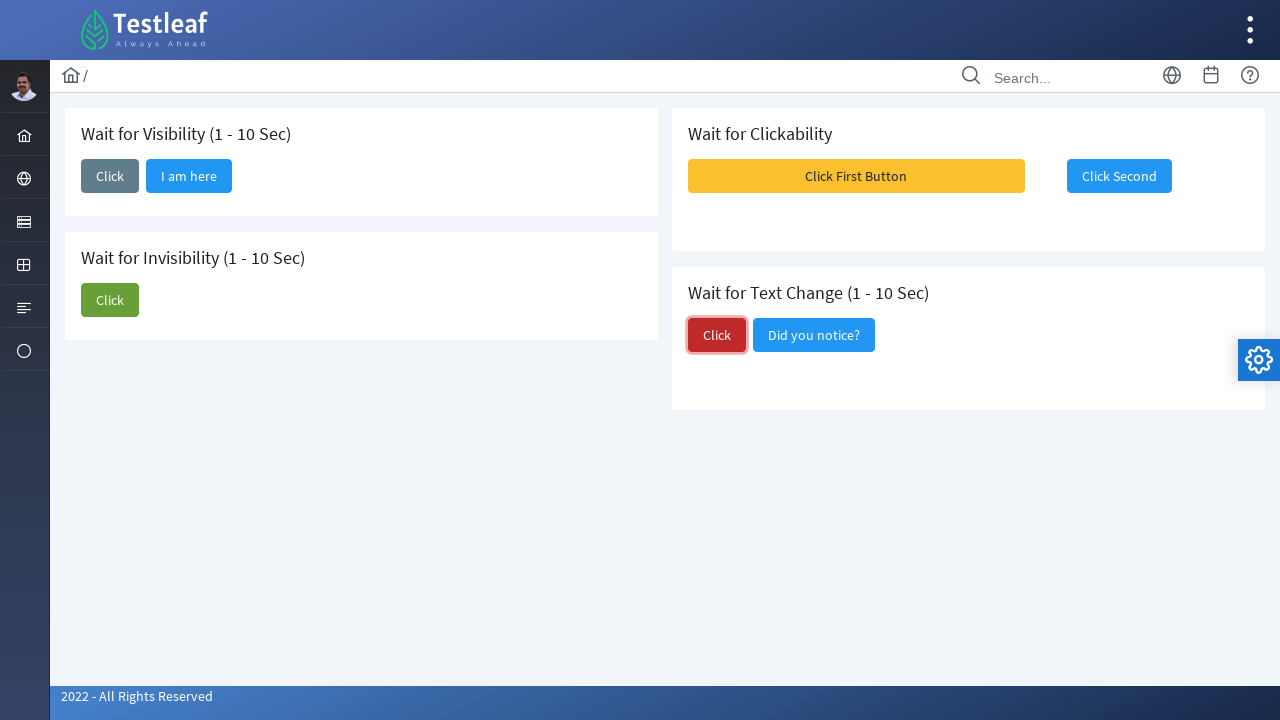